Tests multiple windows functionality by clicking a link that opens a new window, switching between the parent and child windows, and verifying content on each

Starting URL: https://the-internet.herokuapp.com/

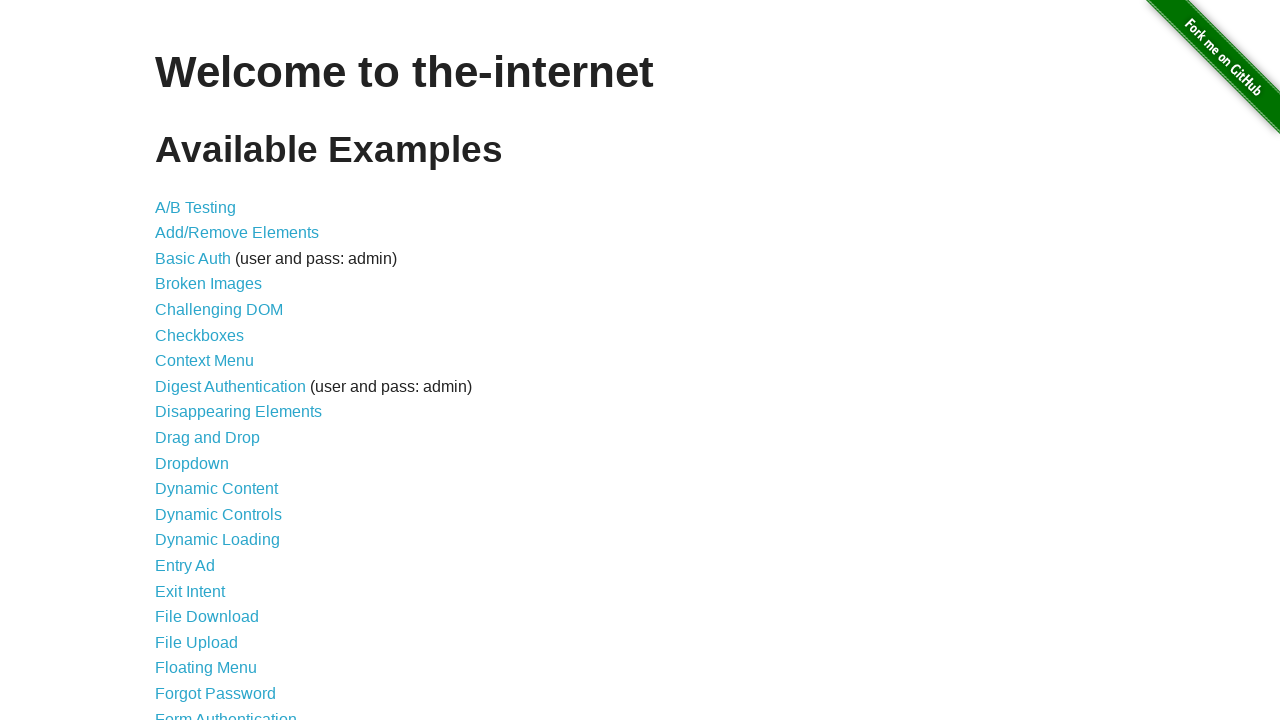

Clicked on 'Multiple Windows' link at (218, 369) on text=Multiple Windows
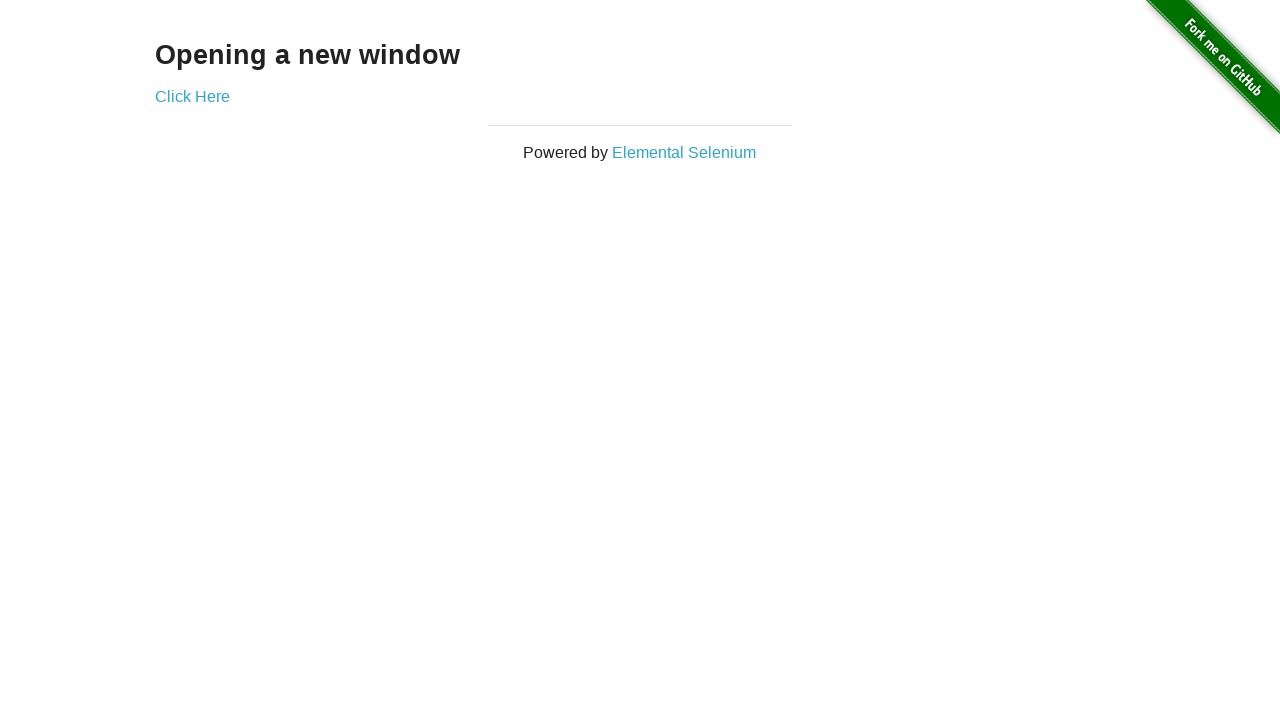

Clicked on 'Click Here' link to open new window at (192, 96) on text=Click Here
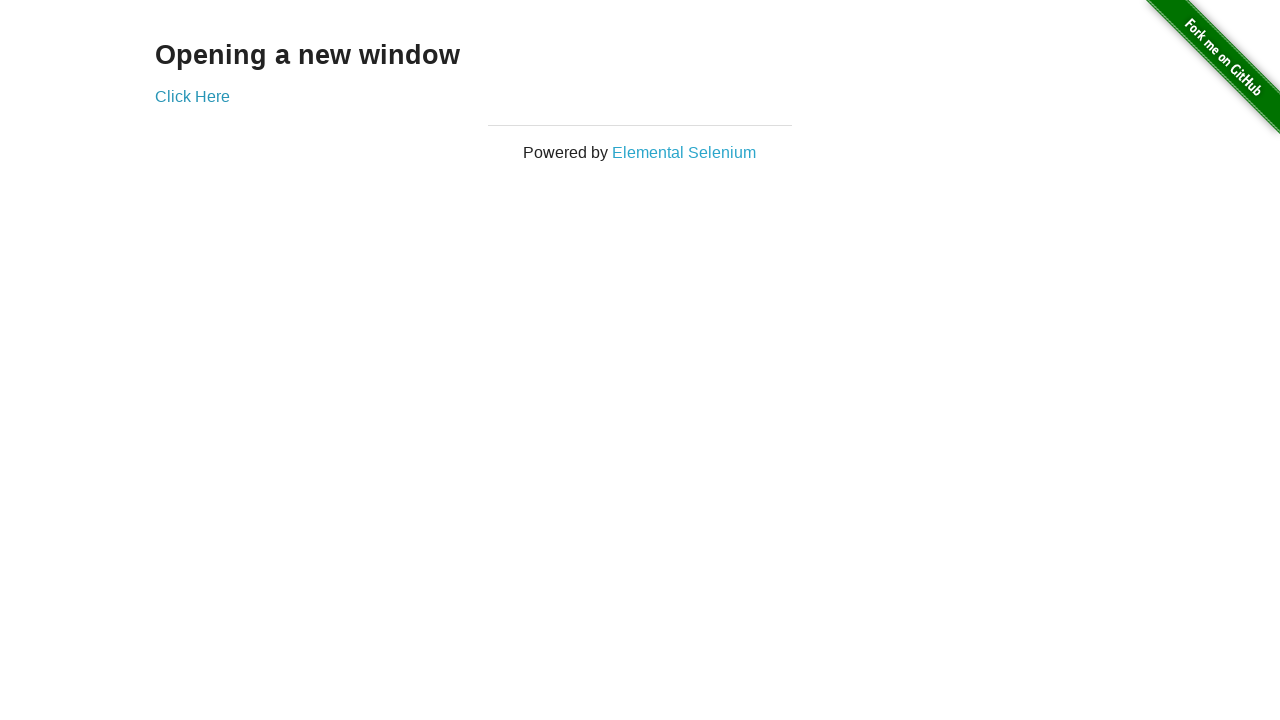

Captured new child window page object
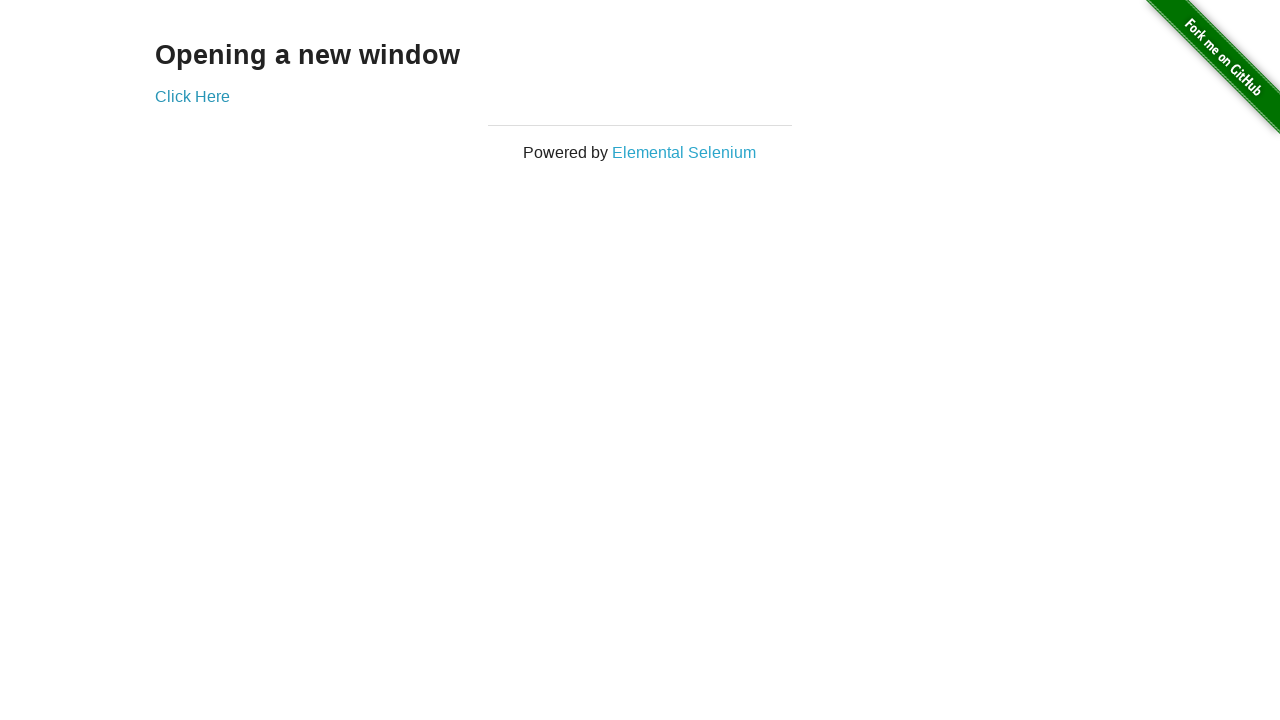

Verified h3 element loaded in child window
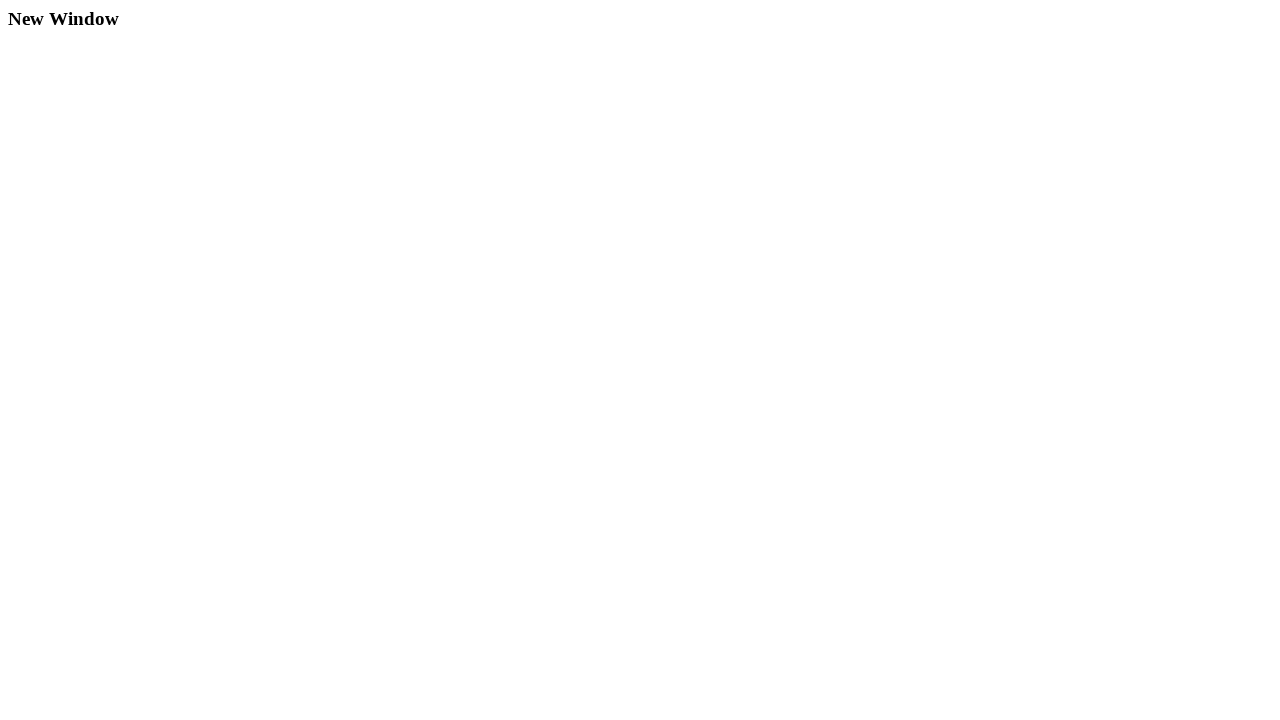

Verified h3 element present in parent window
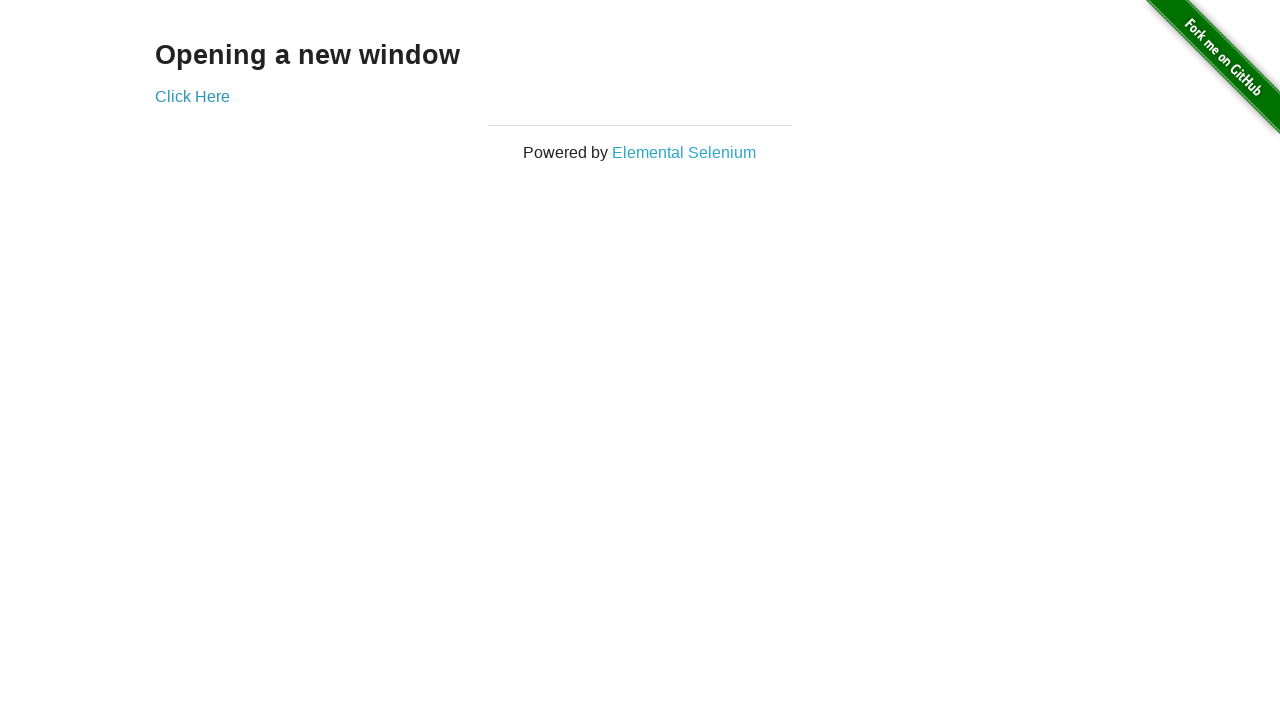

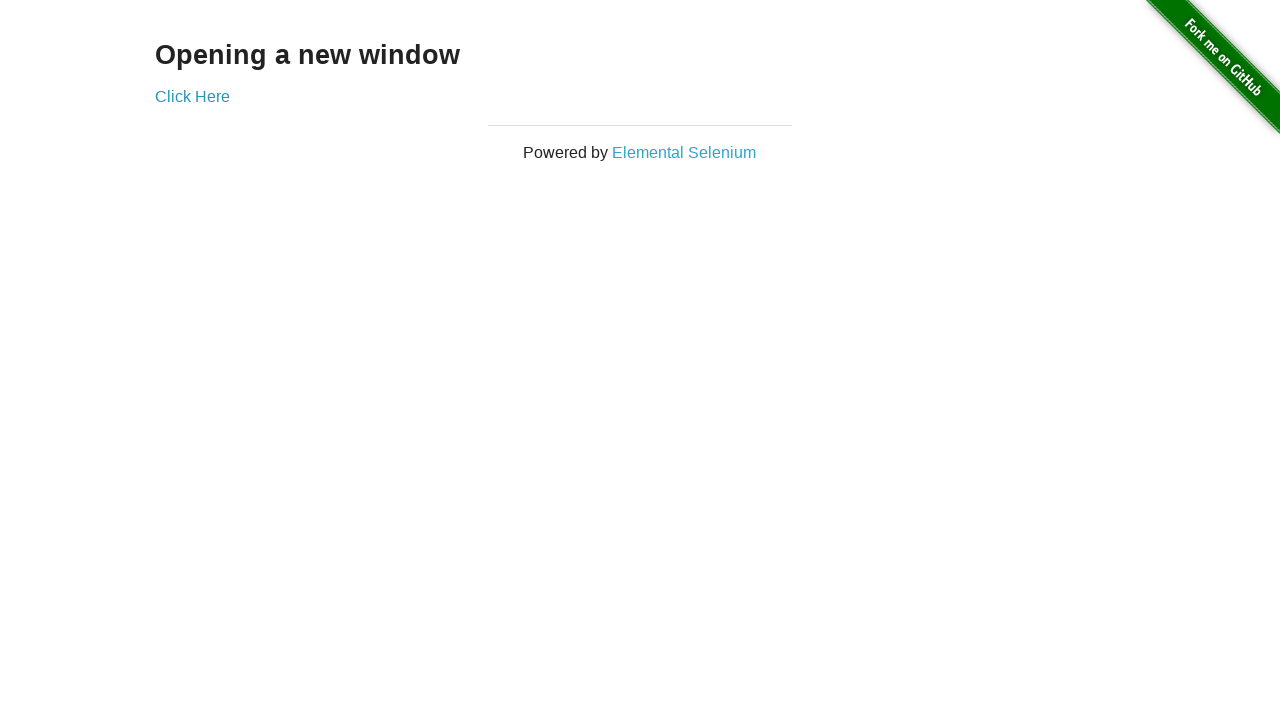